Tests the Add/Remove Elements functionality by navigating to the demo page, clicking the Add Element button 3 times to add elements, then removing all added elements by clicking each delete button.

Starting URL: https://the-internet.herokuapp.com/

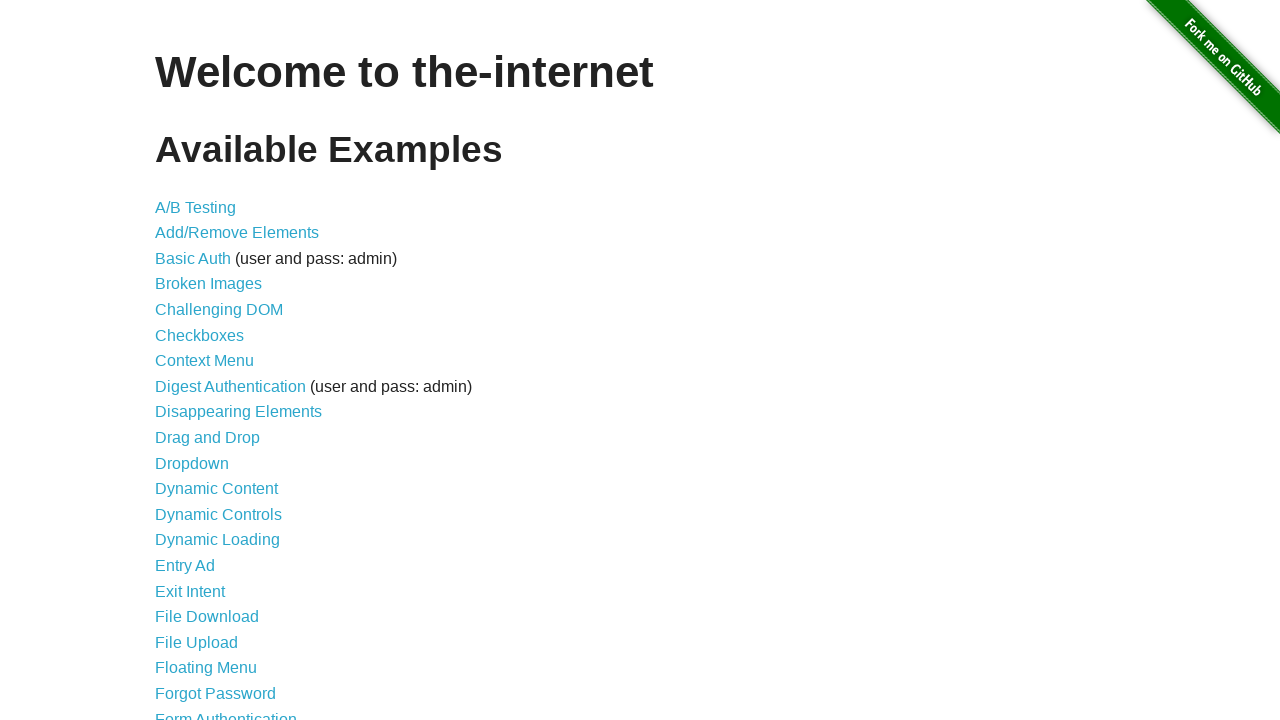

Clicked on 'Add/Remove Elements' link at (237, 233) on xpath=//a[contains(text(),'Add/Remove Elements')]
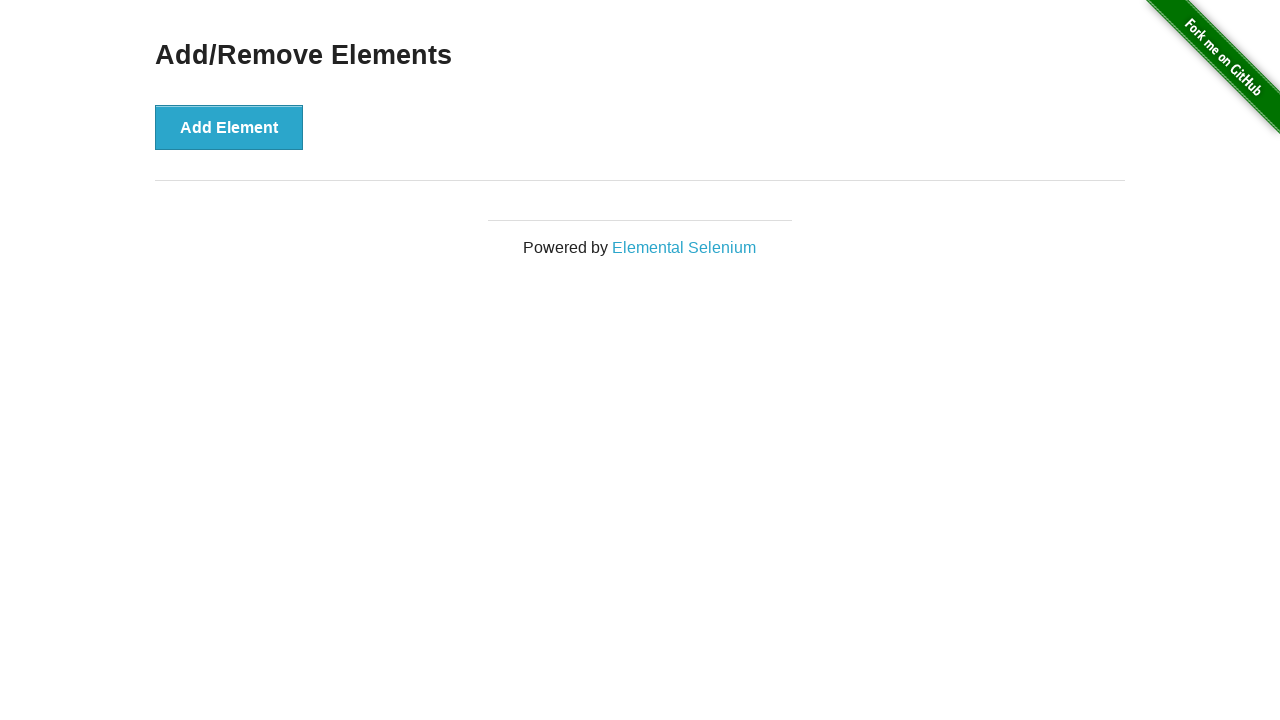

Add Element button is visible
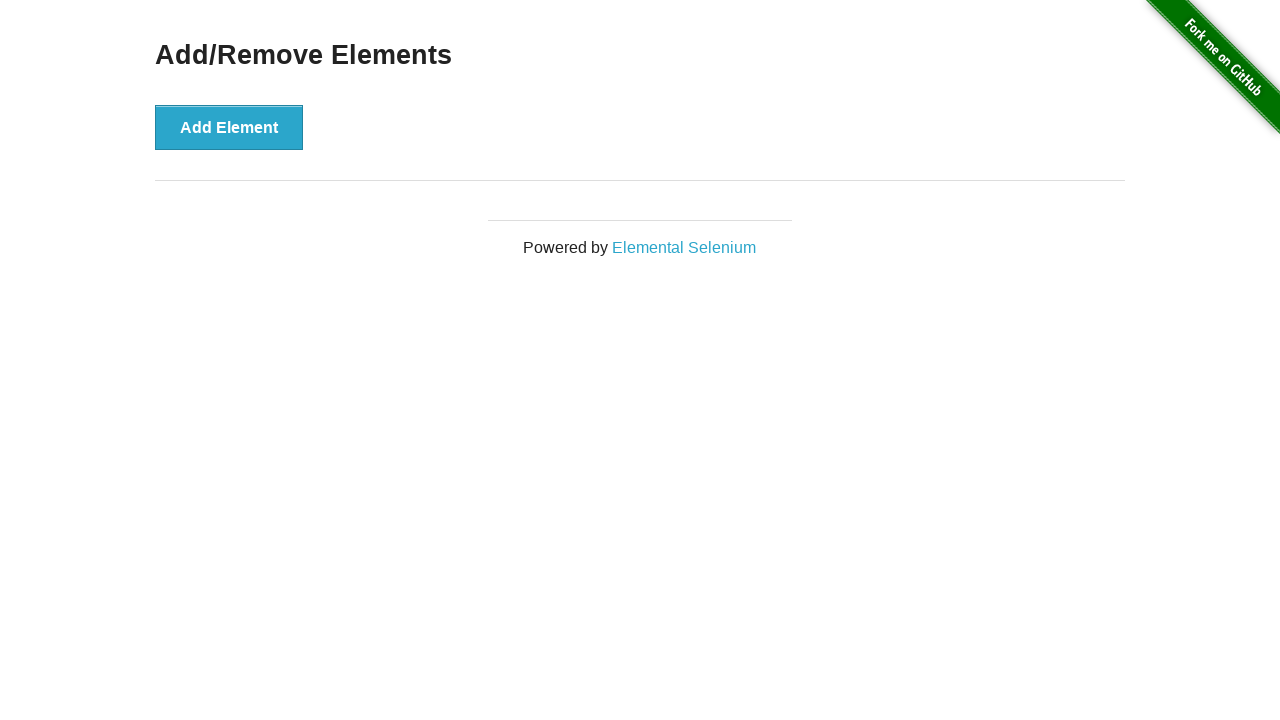

Clicked Add Element button (iteration 1 of 3) at (229, 127) on xpath=//button[contains(text(),'Add Element')]
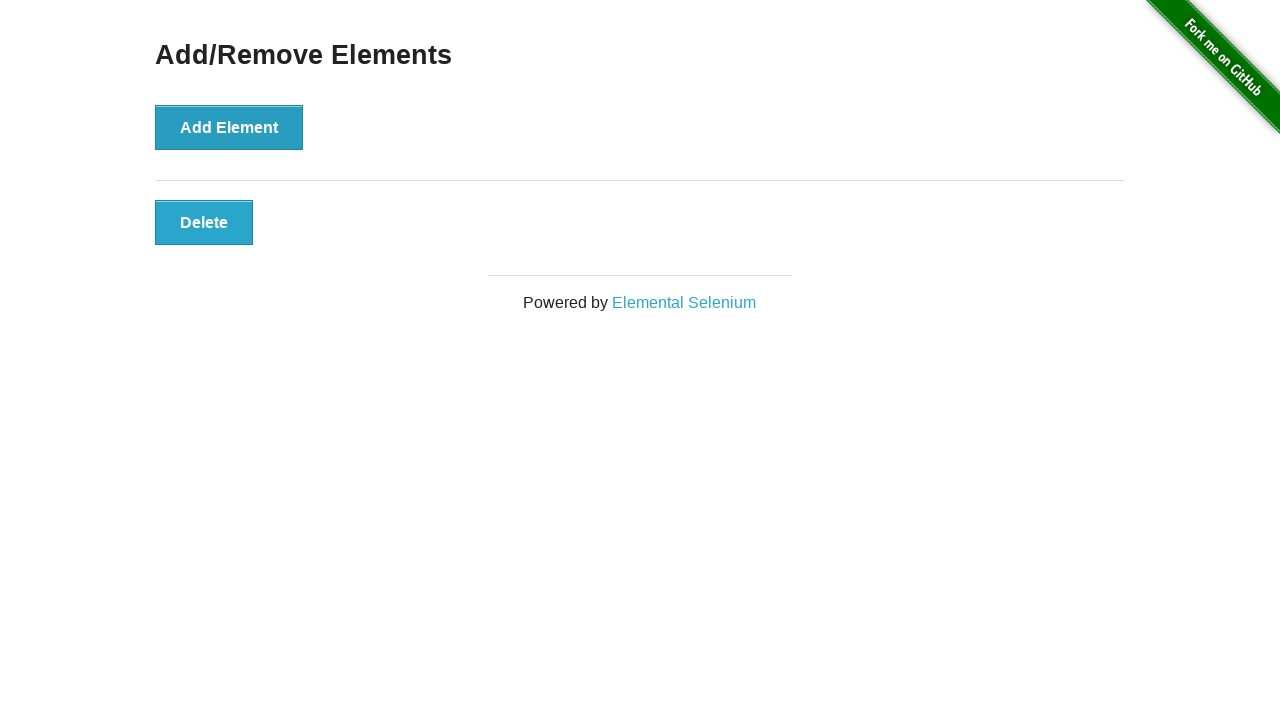

Clicked Add Element button (iteration 2 of 3) at (229, 127) on xpath=//button[contains(text(),'Add Element')]
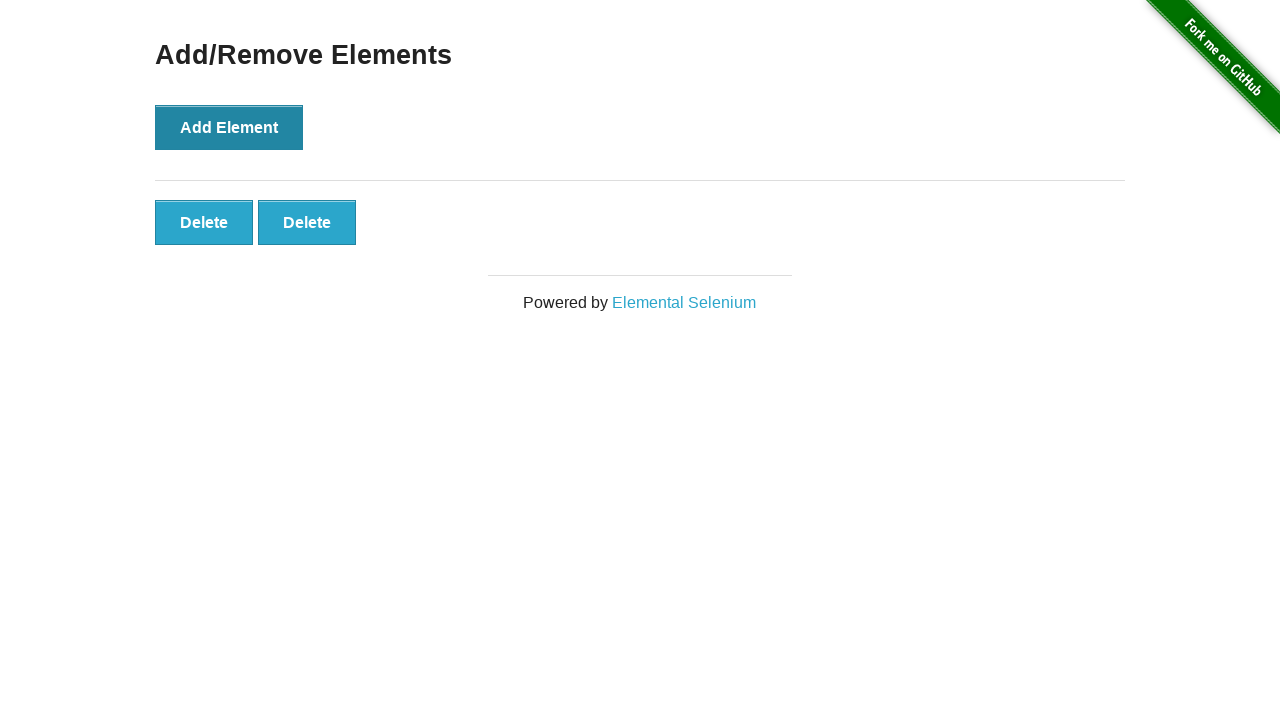

Clicked Add Element button (iteration 3 of 3) at (229, 127) on xpath=//button[contains(text(),'Add Element')]
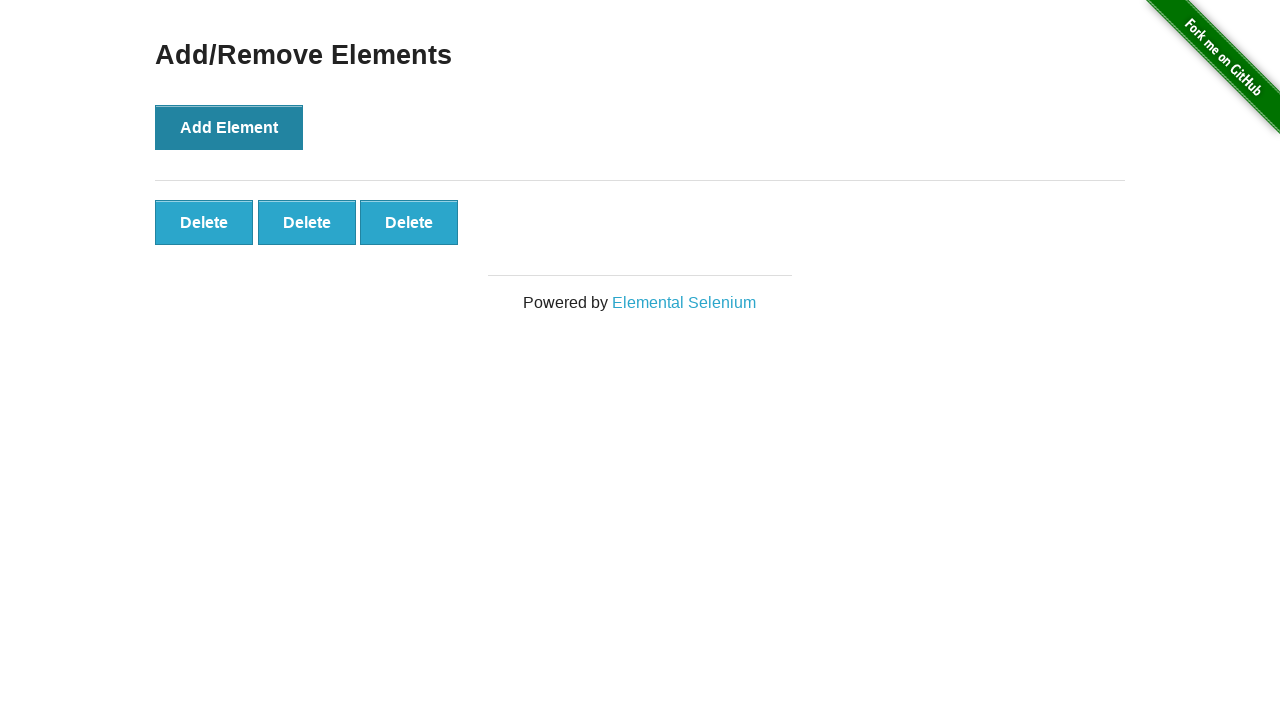

Elements container loaded
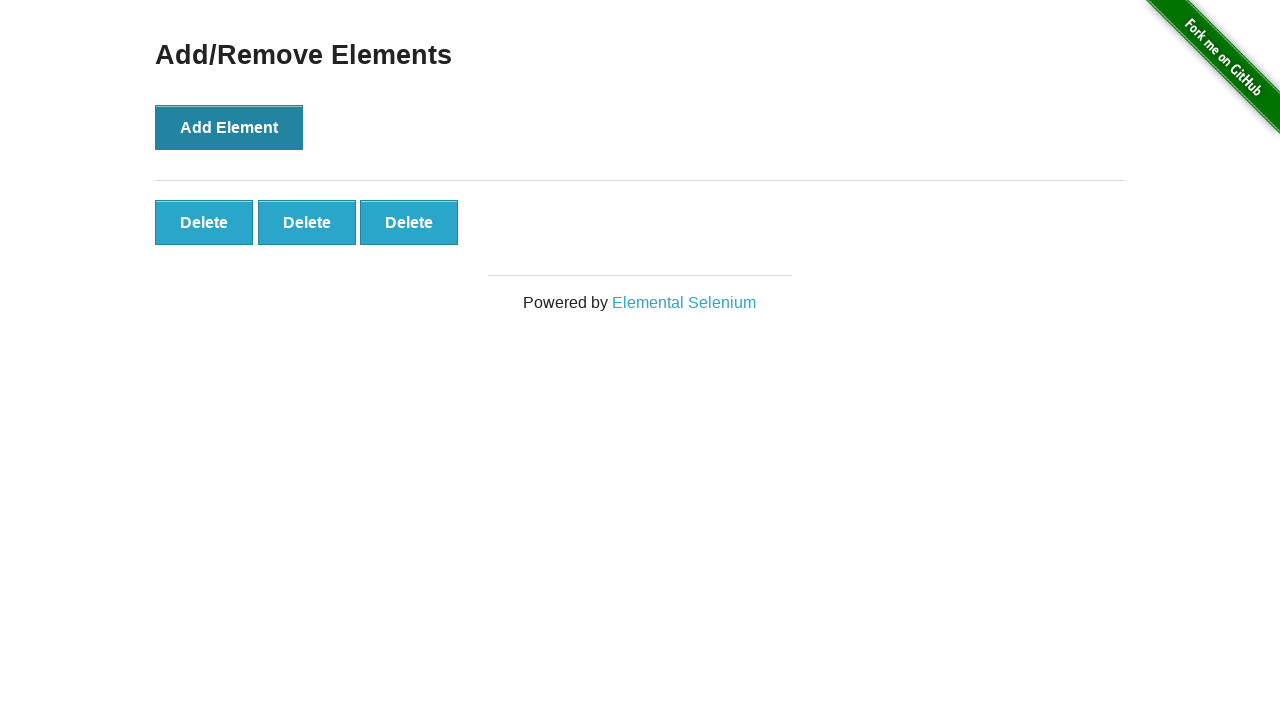

Verified that 3 elements were successfully added
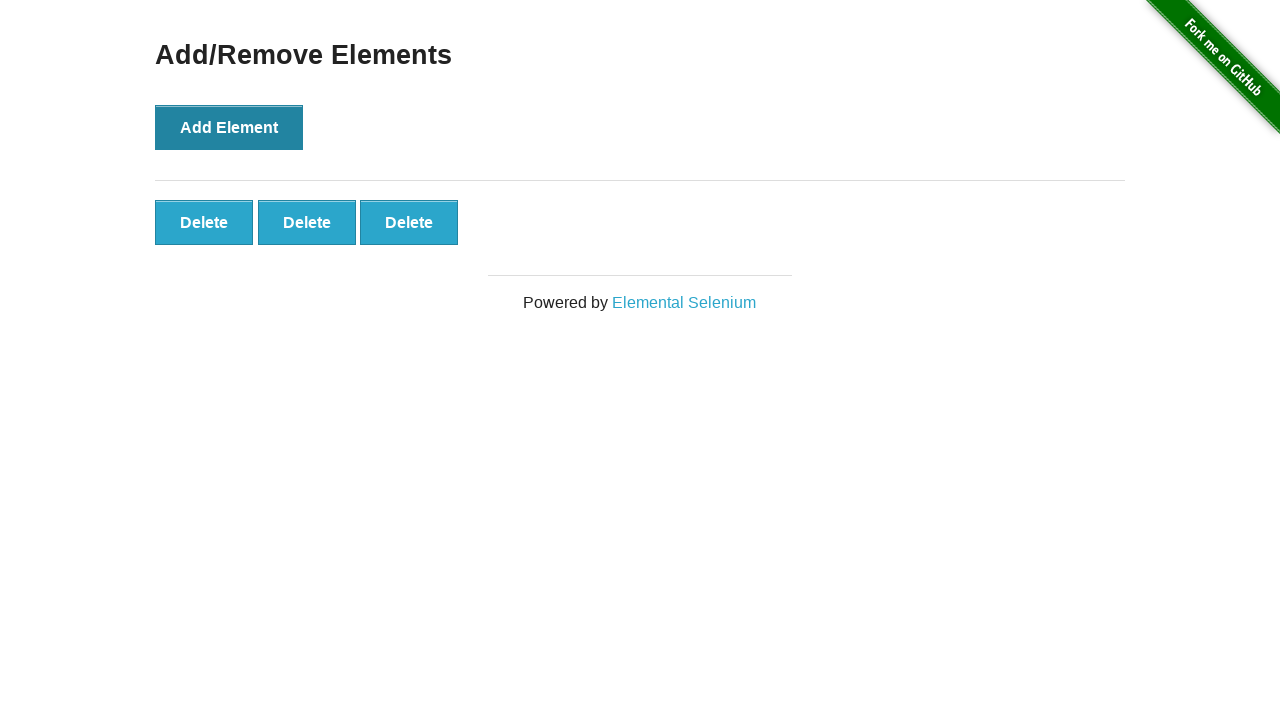

Clicked delete button to remove an added element at (204, 222) on button.added-manually >> nth=0
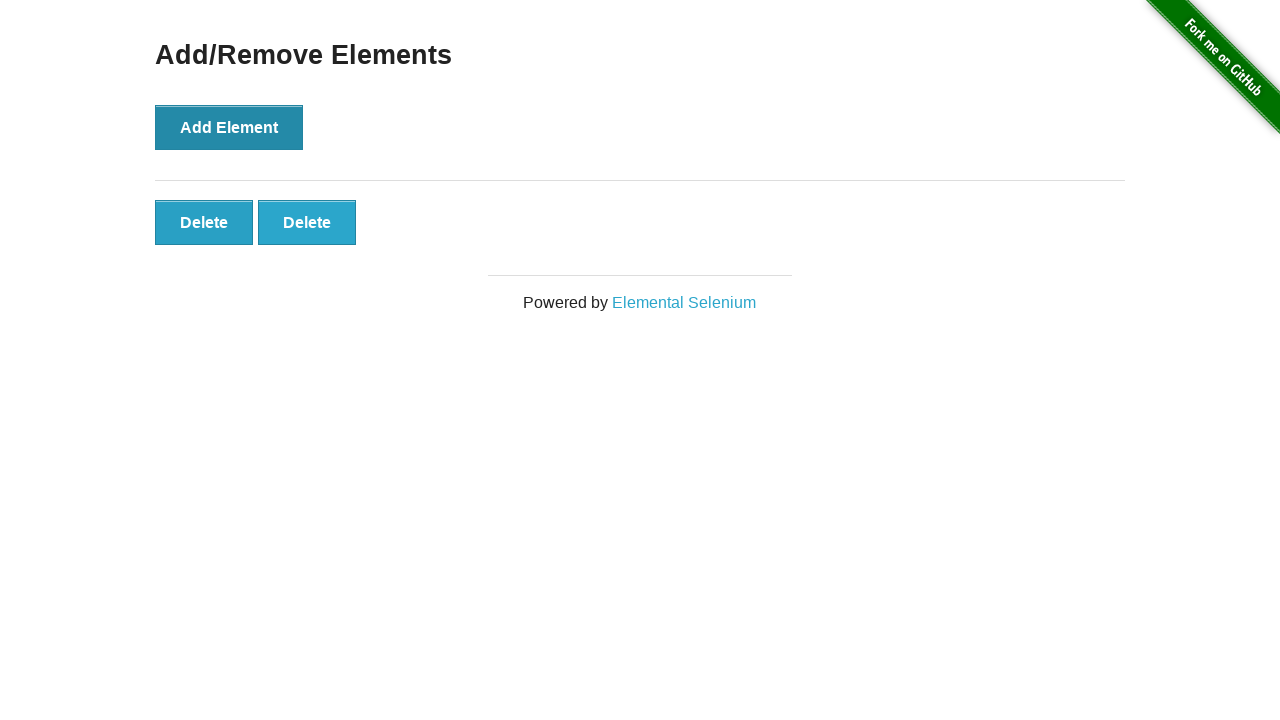

Waited for element removal animation
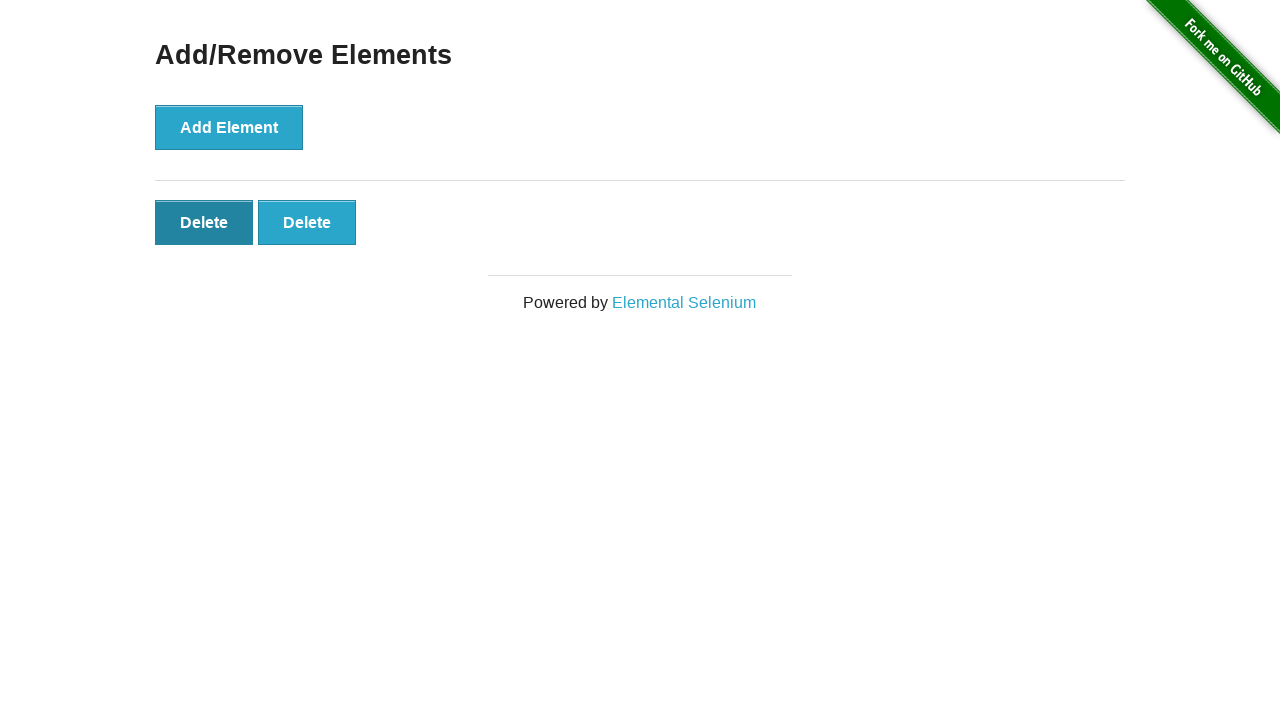

Clicked delete button to remove an added element at (204, 222) on button.added-manually >> nth=0
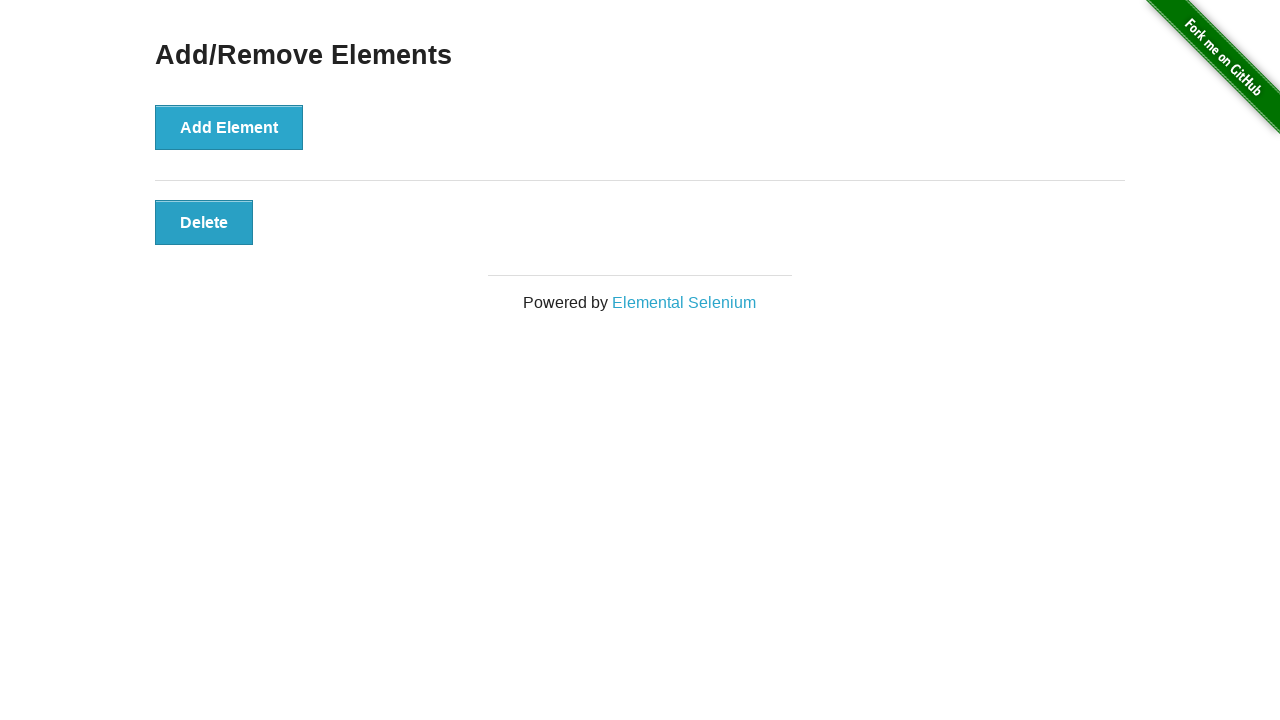

Waited for element removal animation
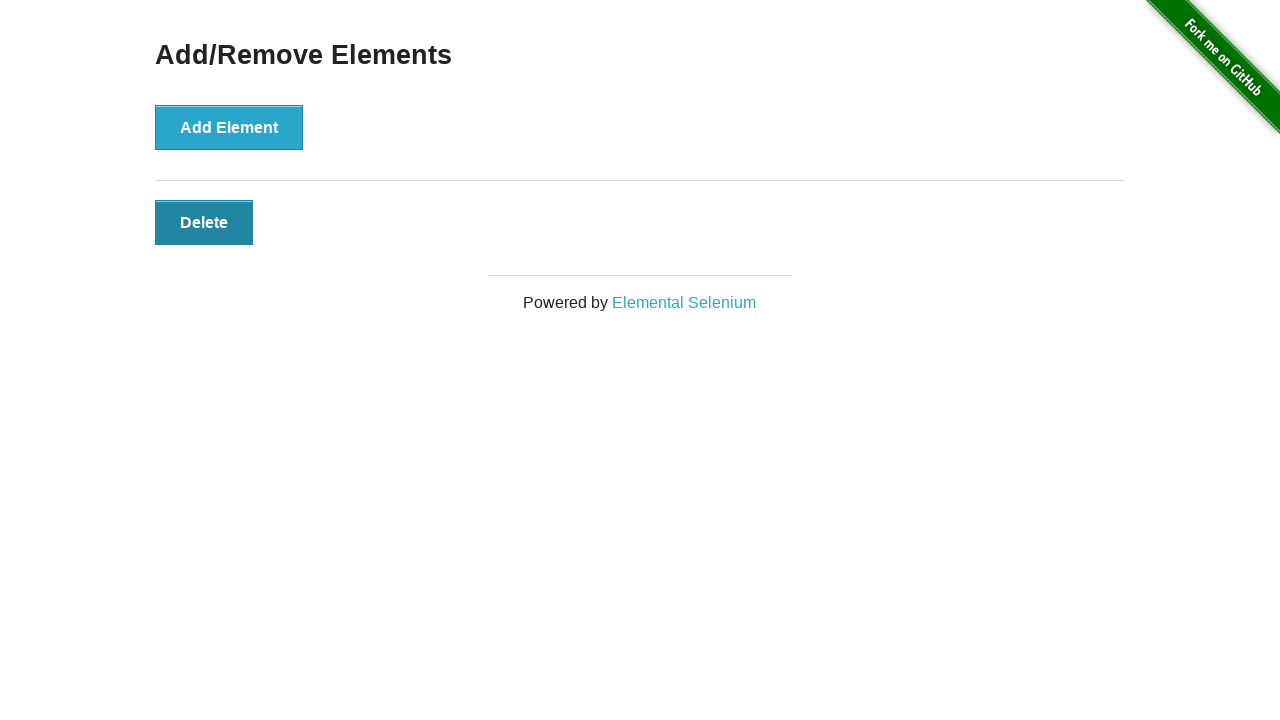

Clicked delete button to remove an added element at (204, 222) on button.added-manually >> nth=0
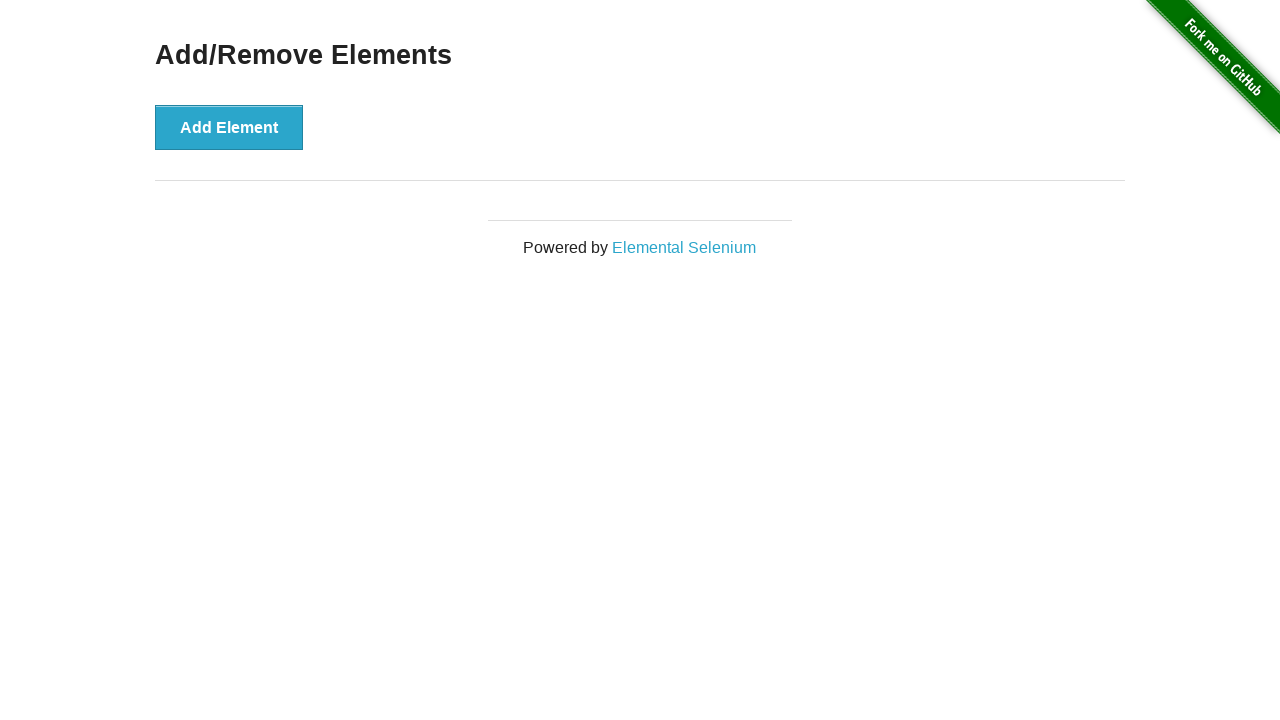

Waited for element removal animation
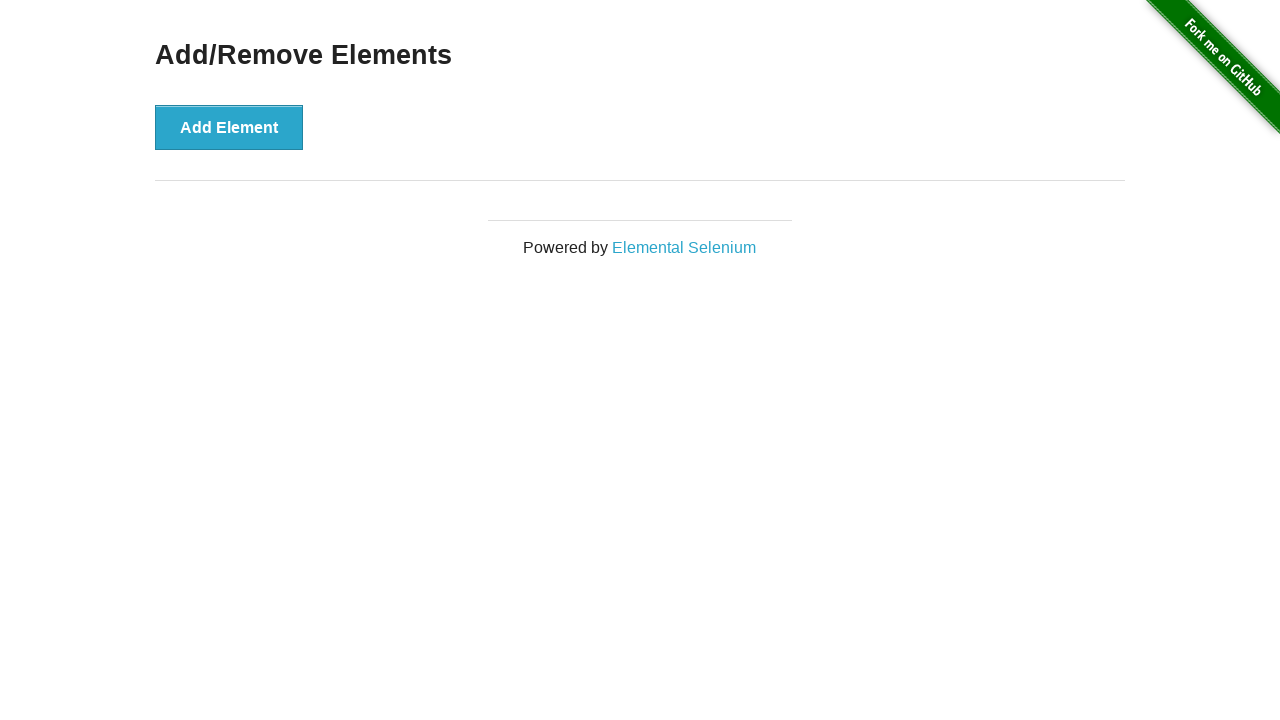

Verified that all added elements have been successfully removed
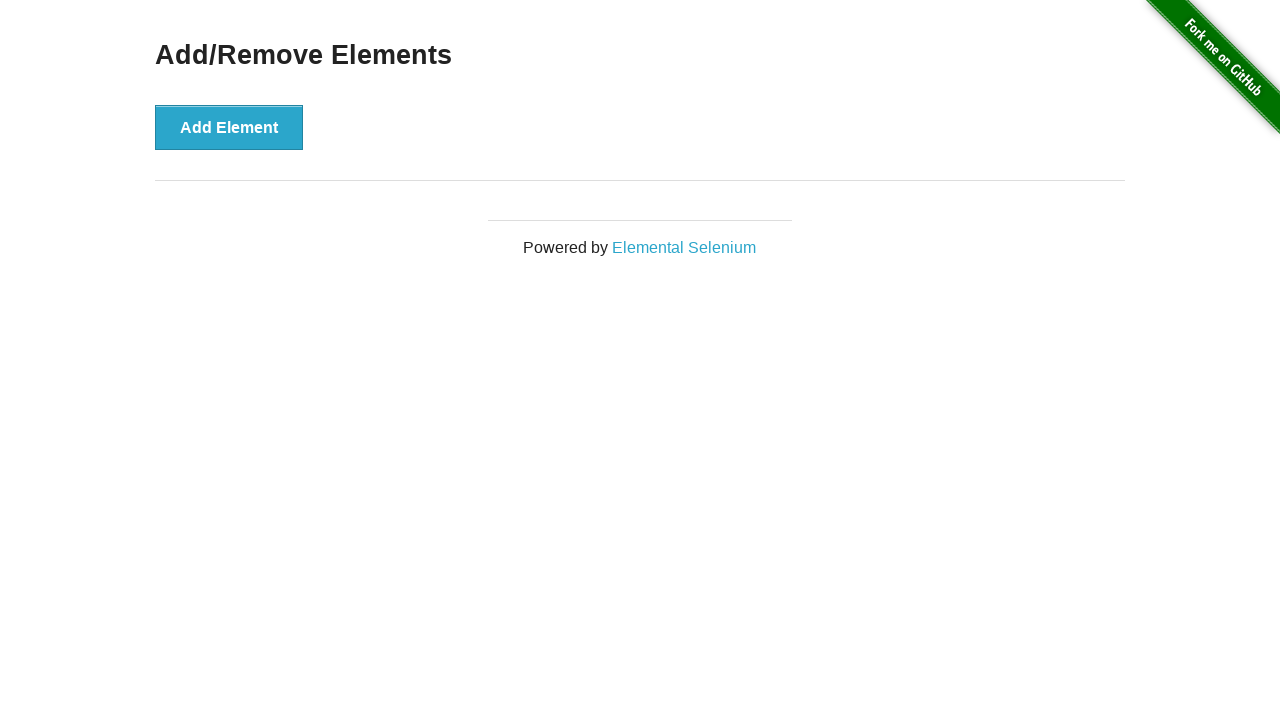

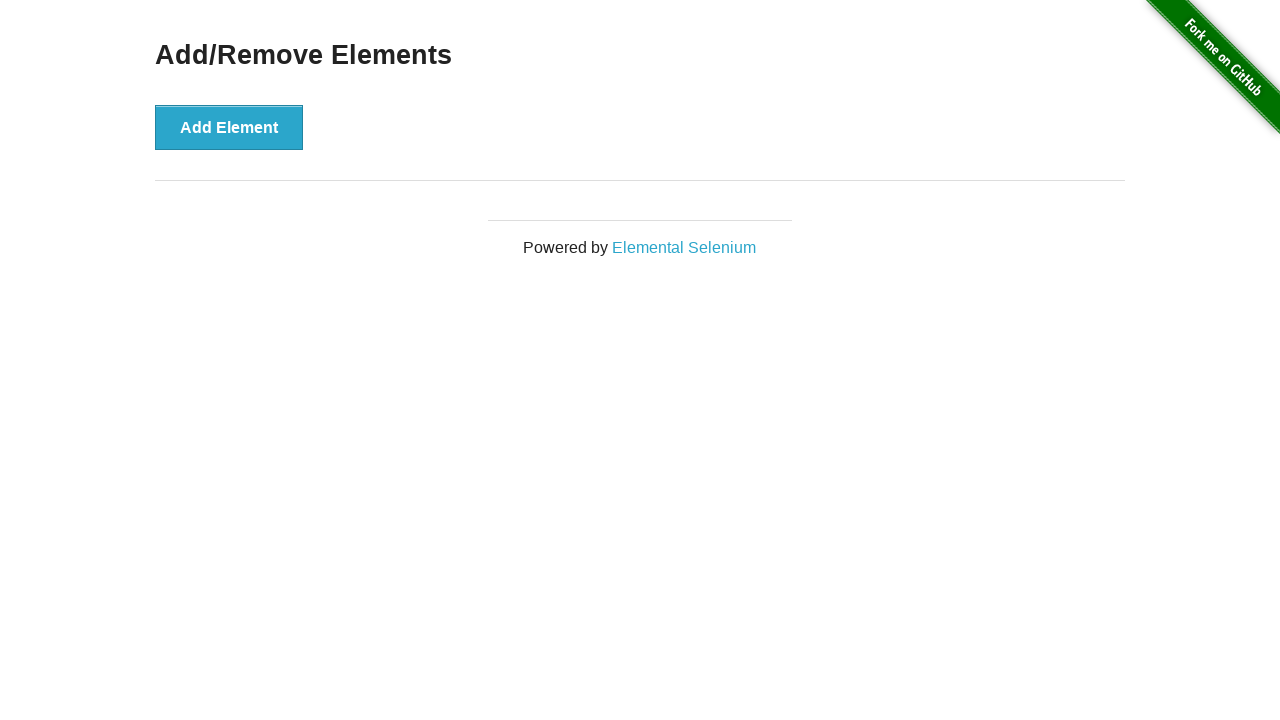